Tests checkbox and radio button interactions by clicking to toggle their selected states

Starting URL: https://bonigarcia.dev/selenium-webdriver-java/web-form.html

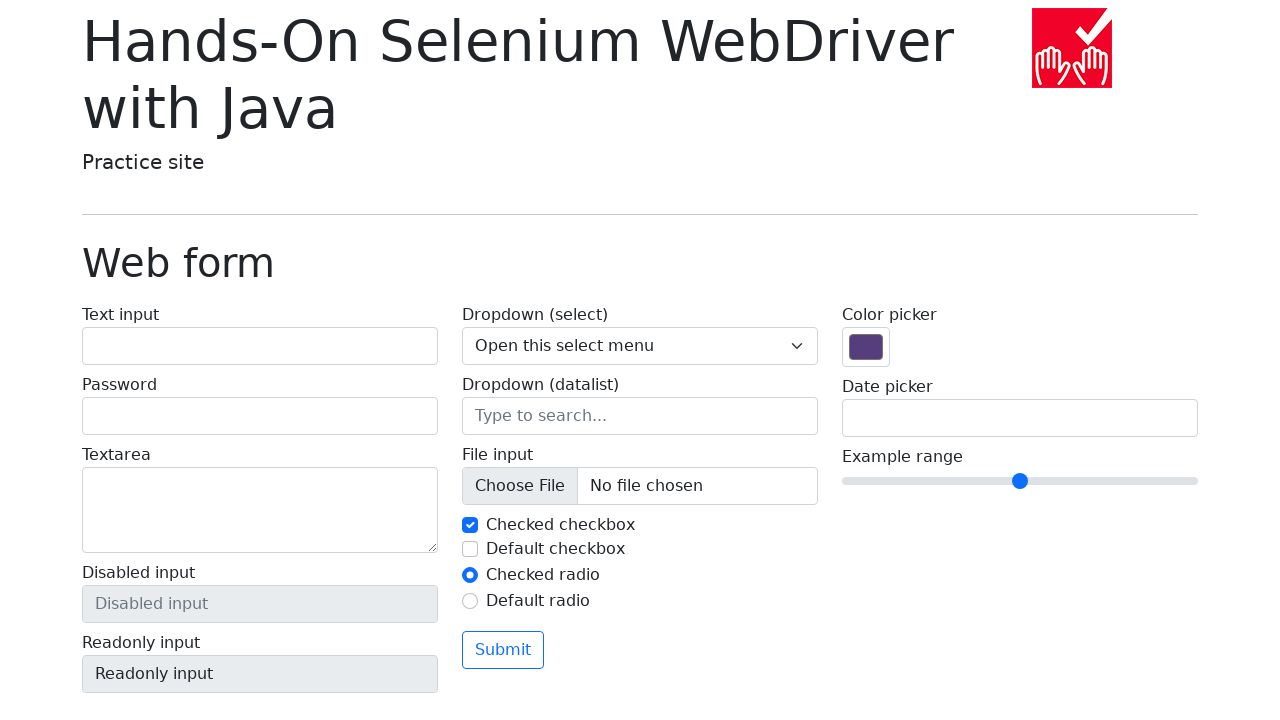

Clicked first checkbox to uncheck it at (470, 525) on #my-check-1
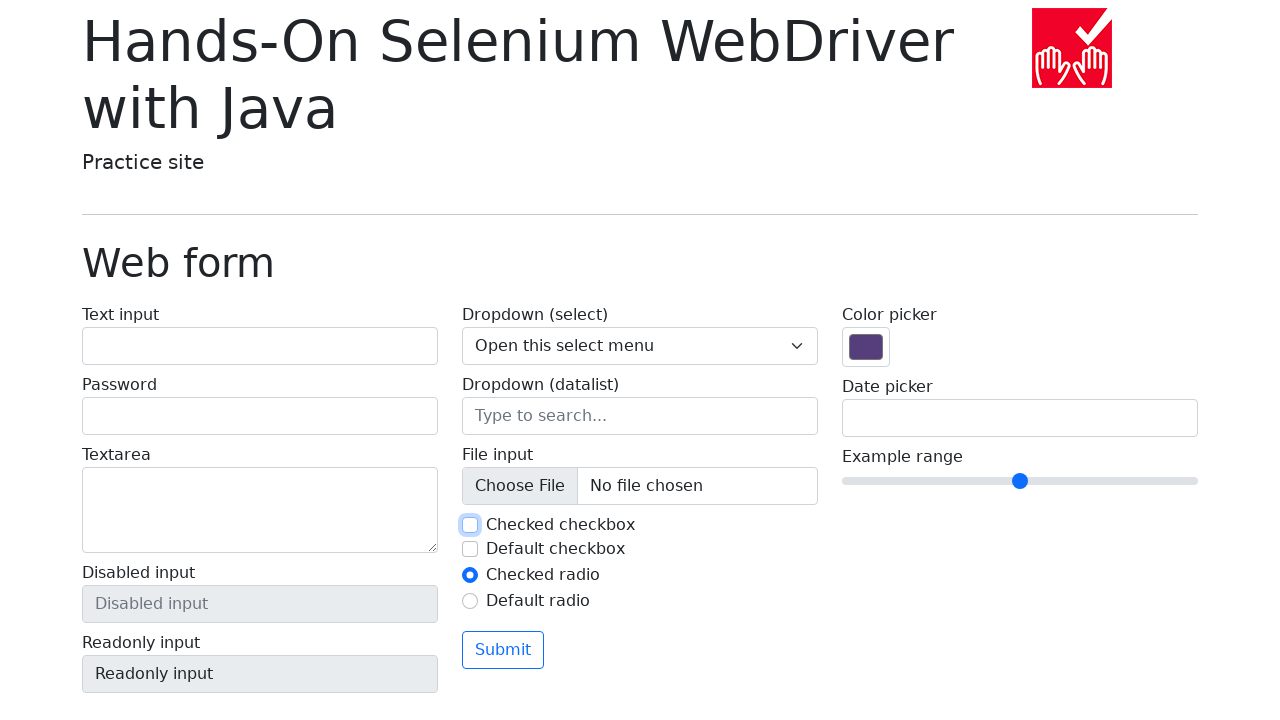

Clicked second checkbox to check it at (470, 549) on #my-check-2
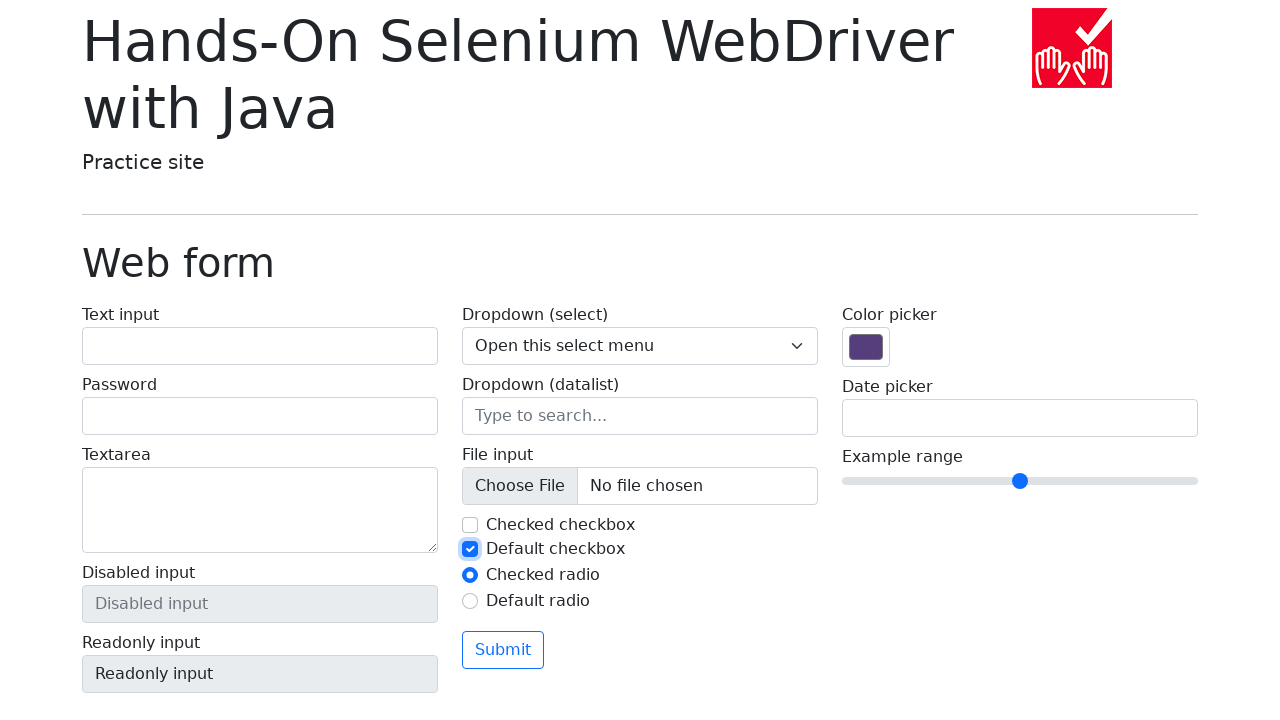

Clicked first checkbox again to check it at (470, 525) on #my-check-1
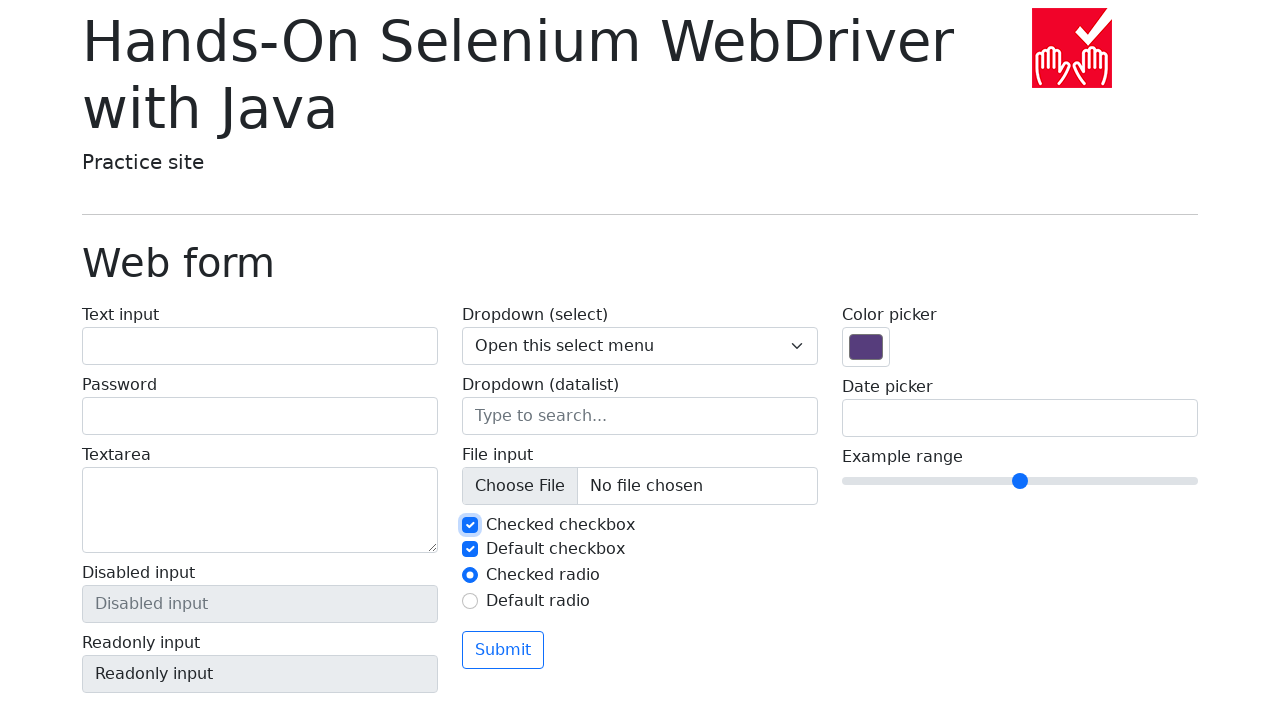

Clicked first radio button (already selected) at (470, 575) on #my-radio-1
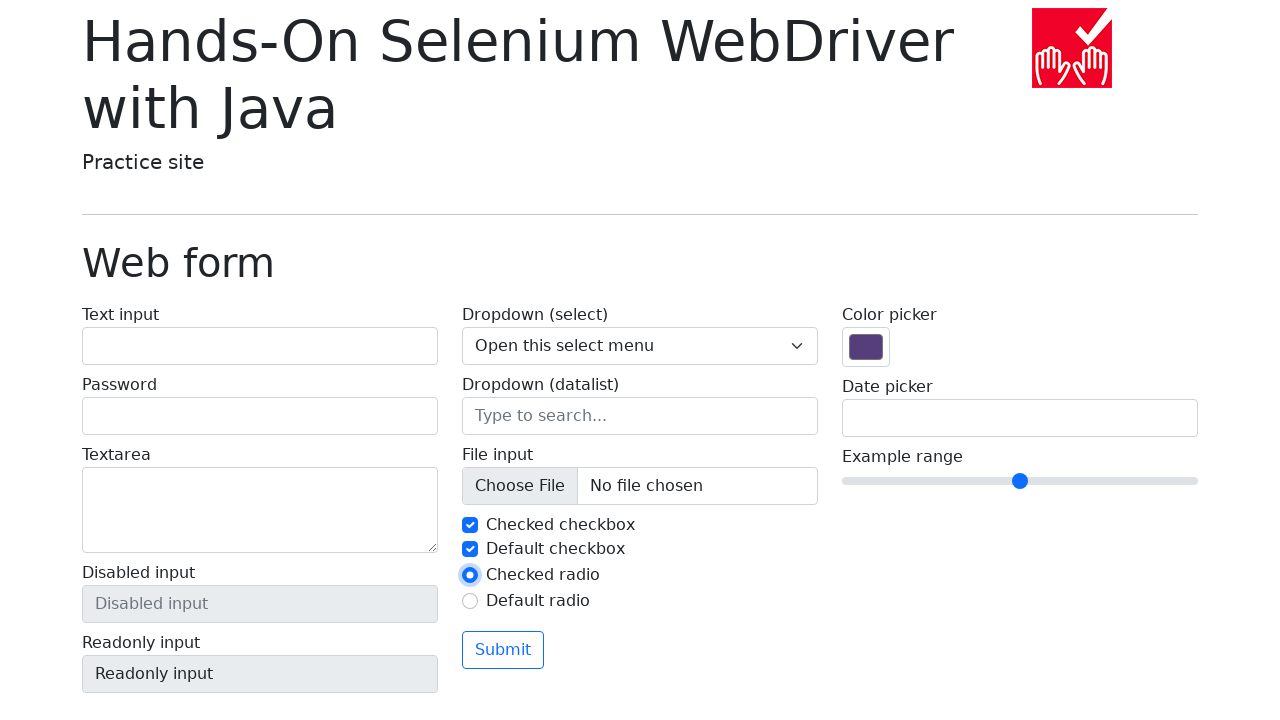

Clicked second radio button to select it at (470, 601) on #my-radio-2
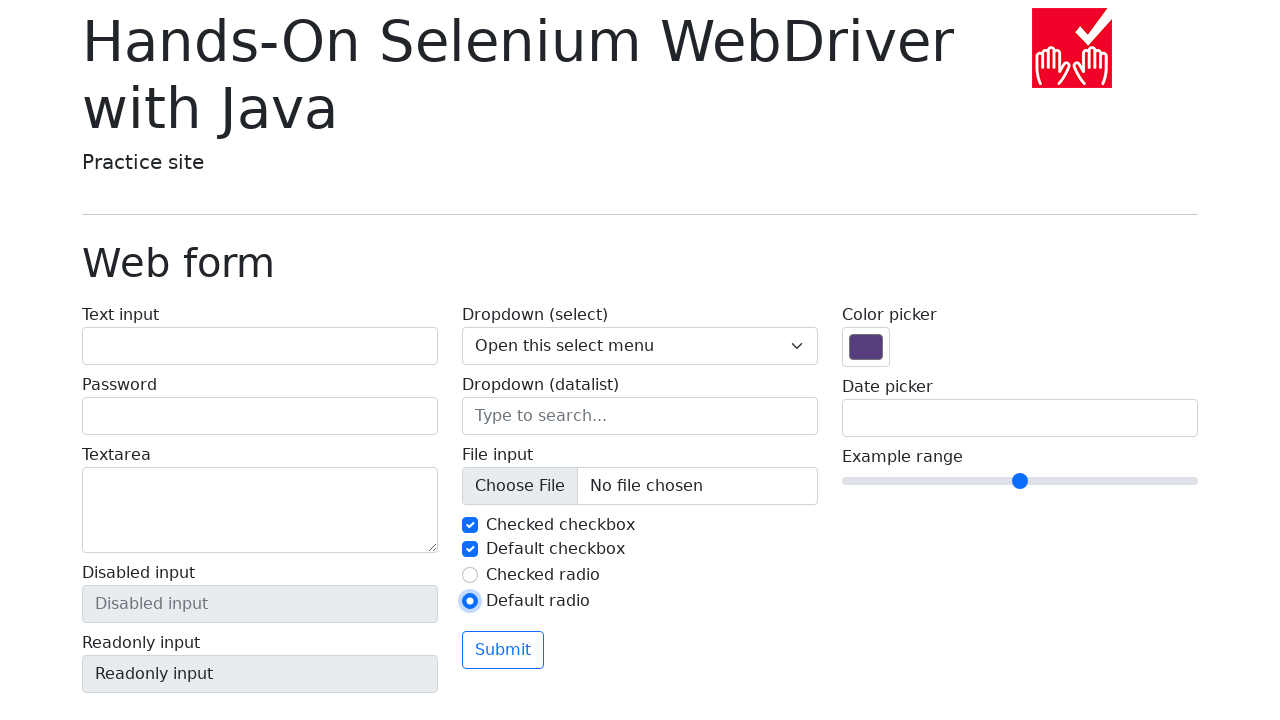

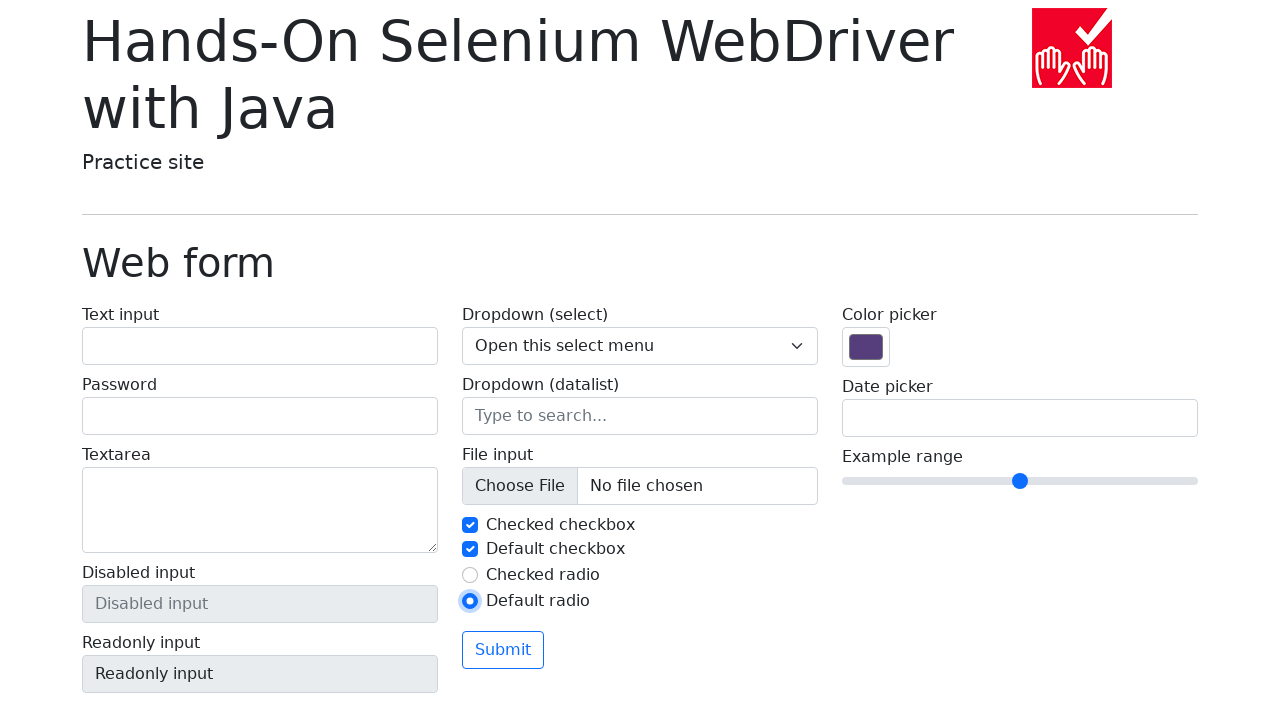